Tests that edits are saved when the input loses focus (blur event)

Starting URL: https://demo.playwright.dev/todomvc

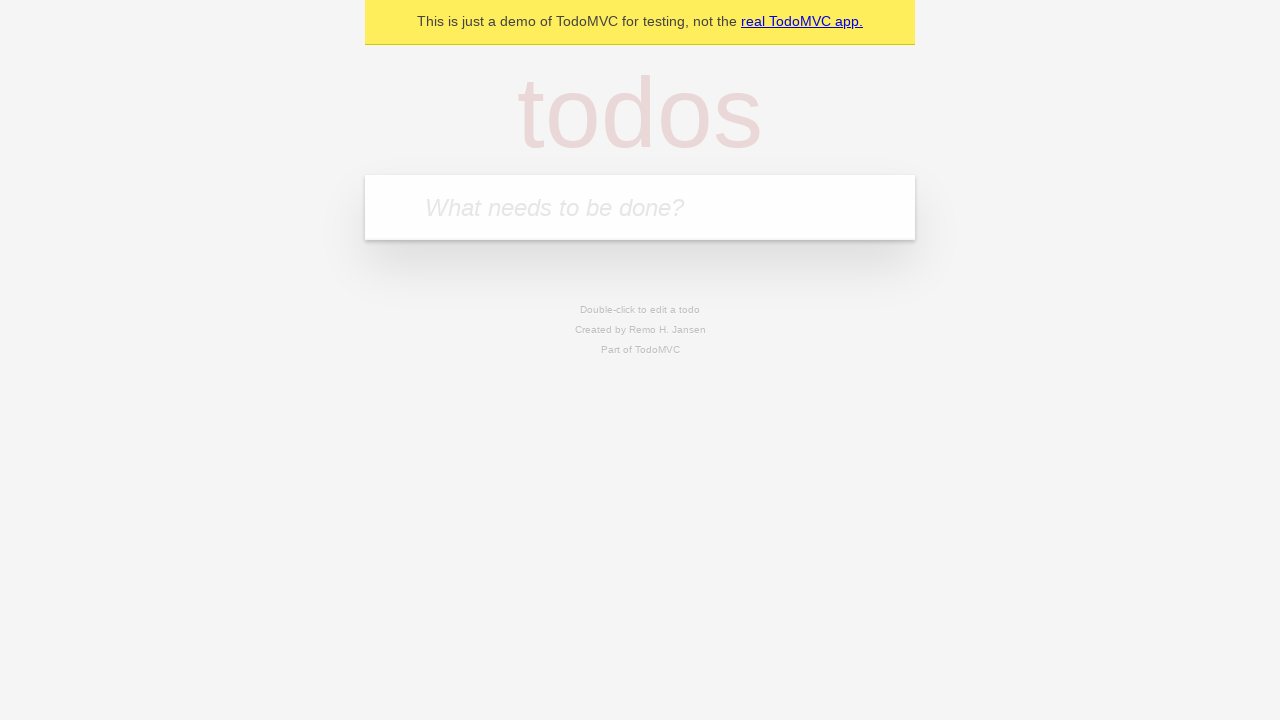

Filled new todo input with 'buy some cheese' on .new-todo
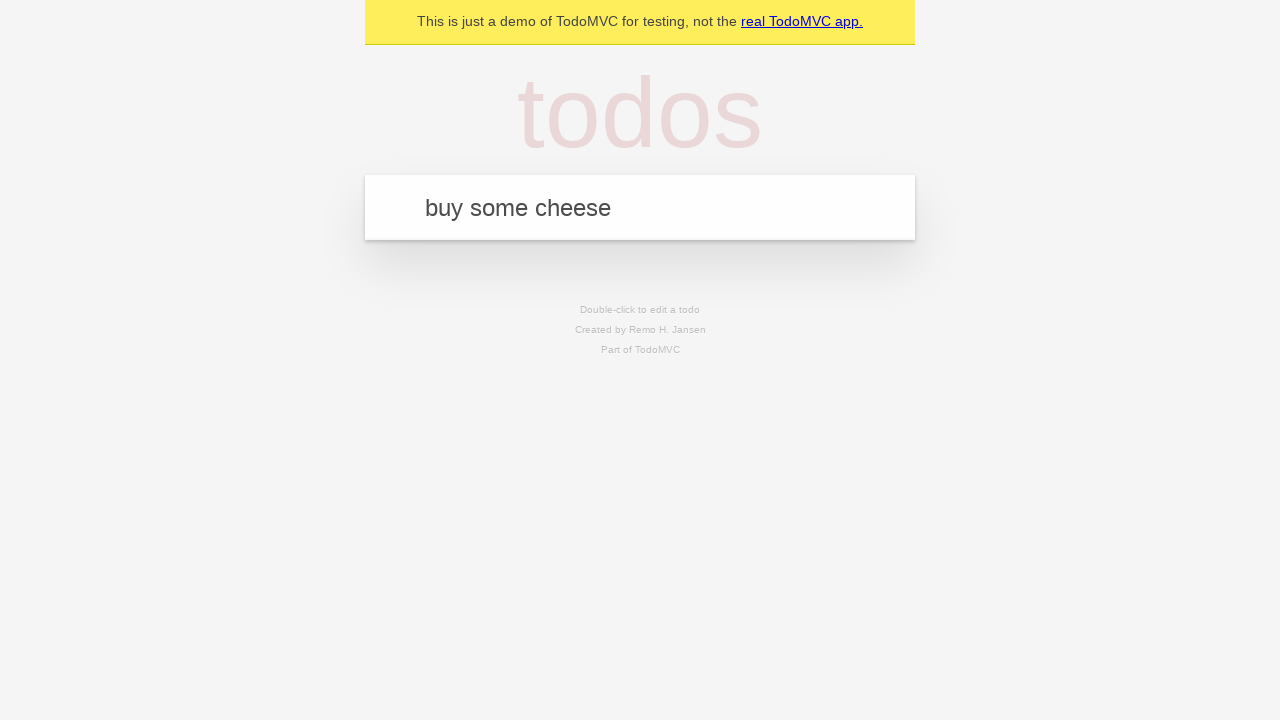

Pressed Enter to create first todo on .new-todo
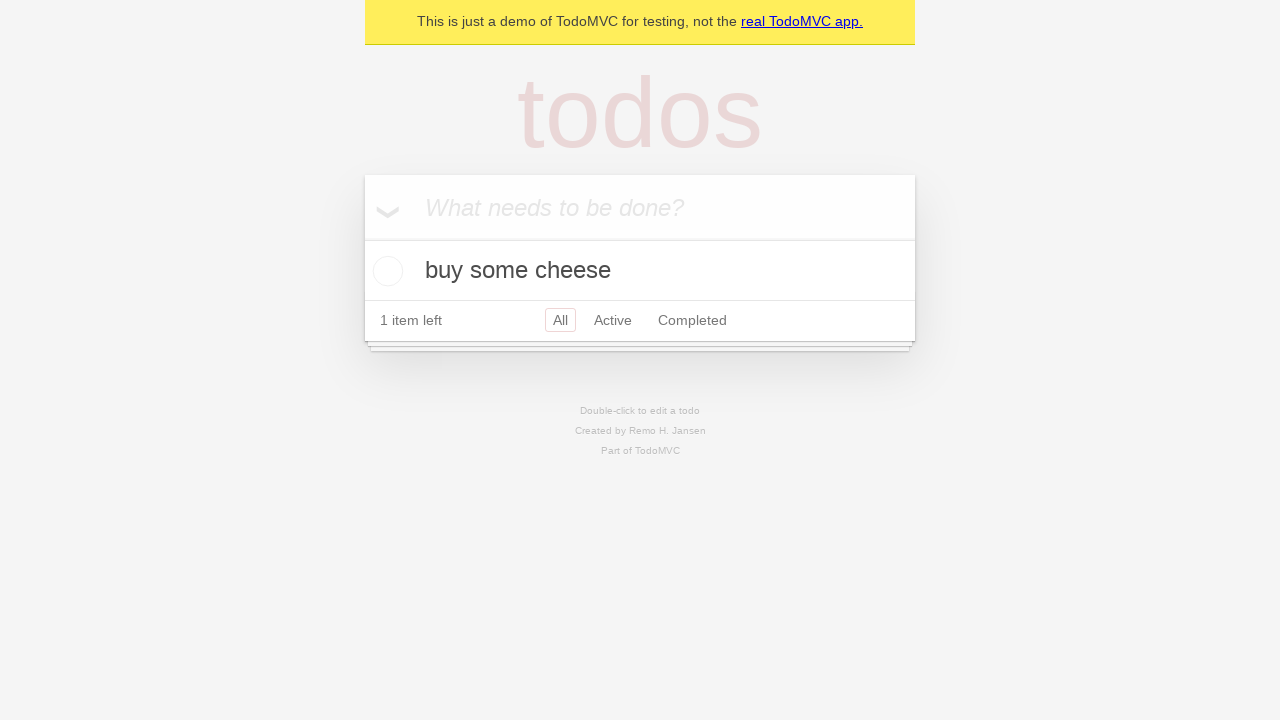

Filled new todo input with 'feed the cat' on .new-todo
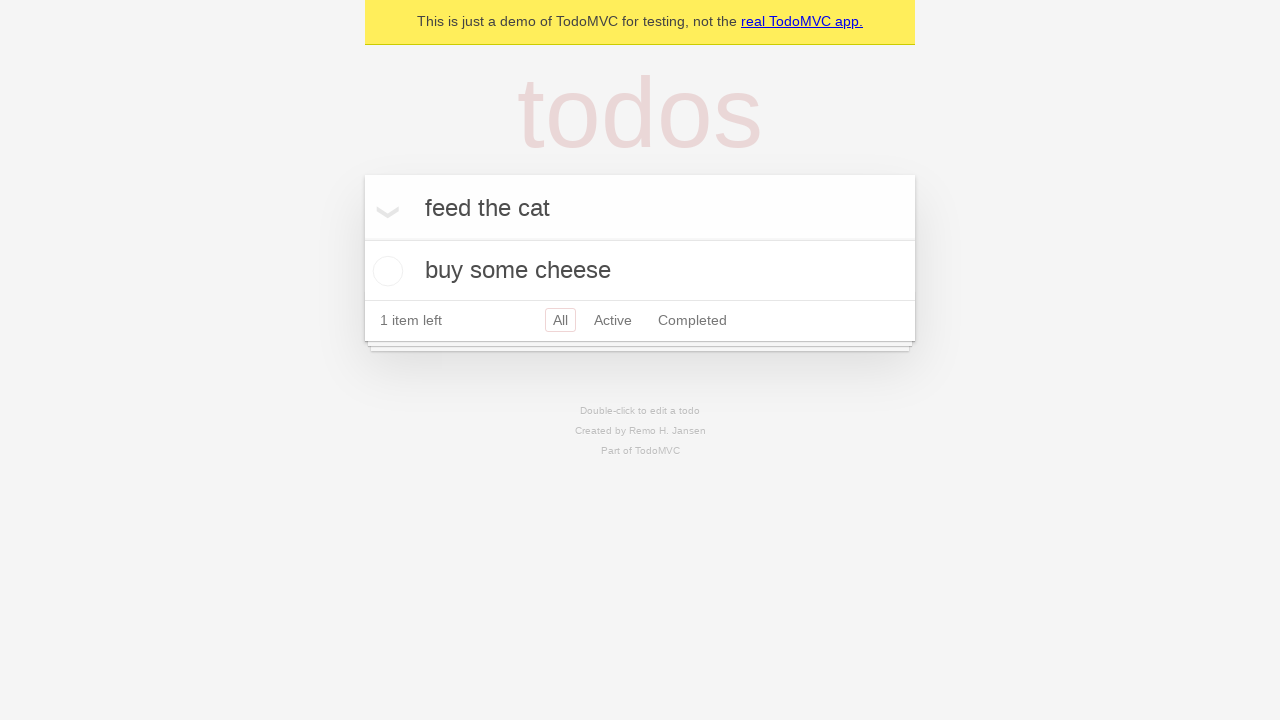

Pressed Enter to create second todo on .new-todo
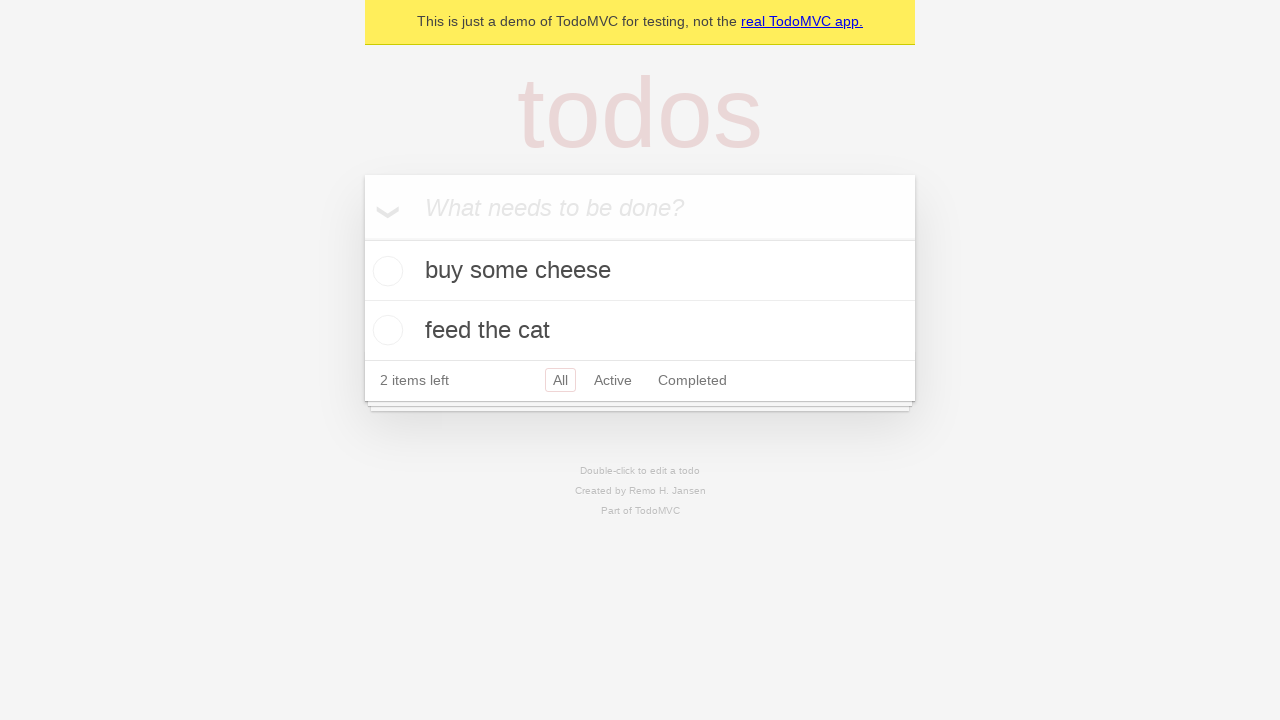

Filled new todo input with 'book a doctors appointment' on .new-todo
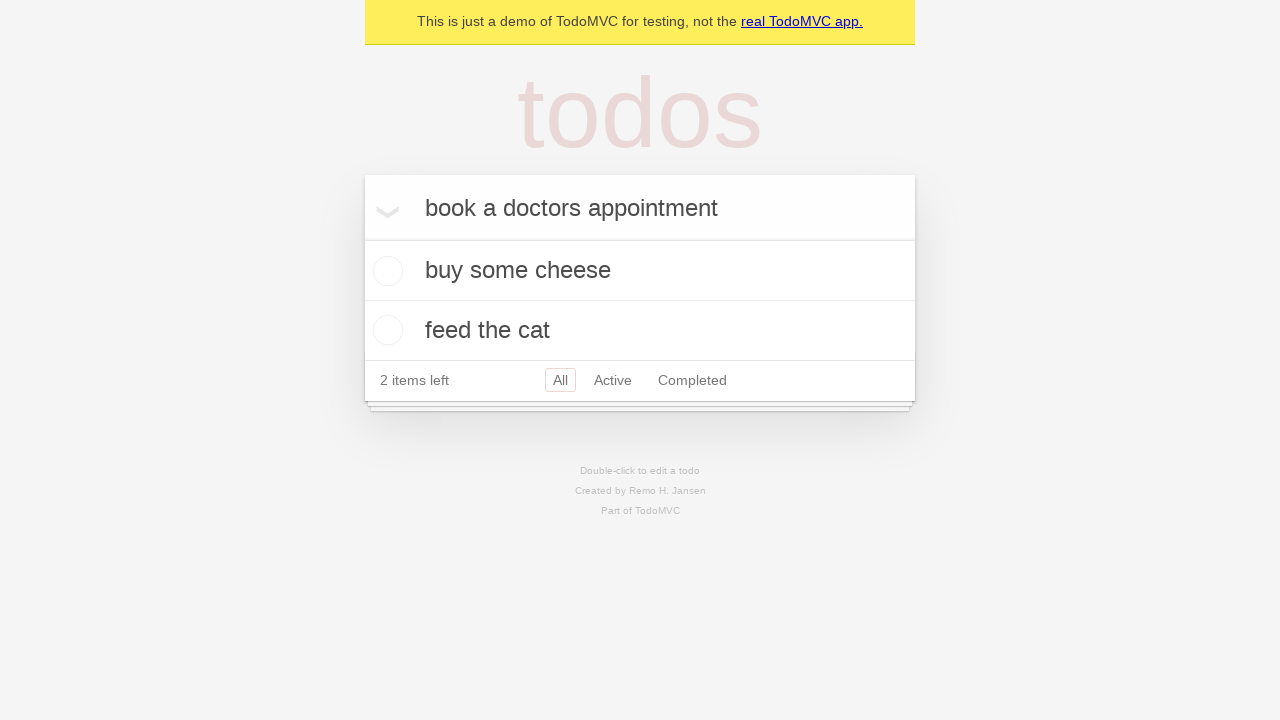

Pressed Enter to create third todo on .new-todo
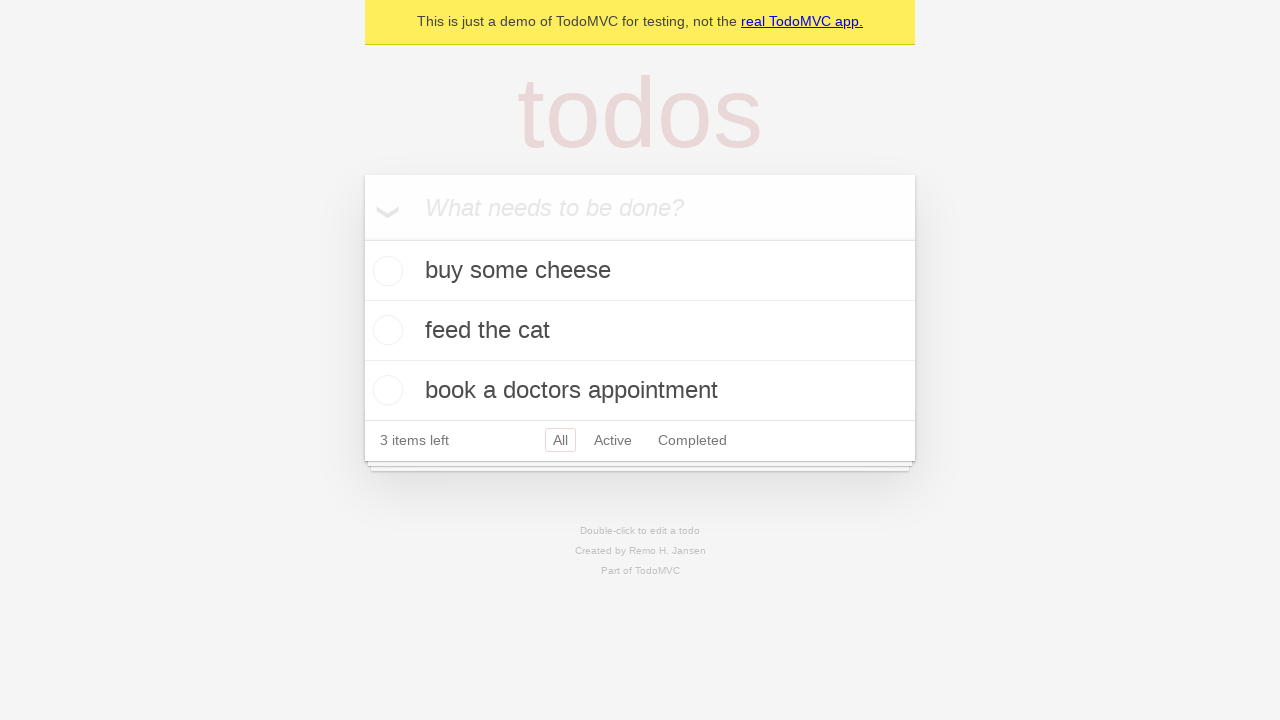

Double-clicked second todo item to enter edit mode at (640, 331) on .todo-list li >> nth=1
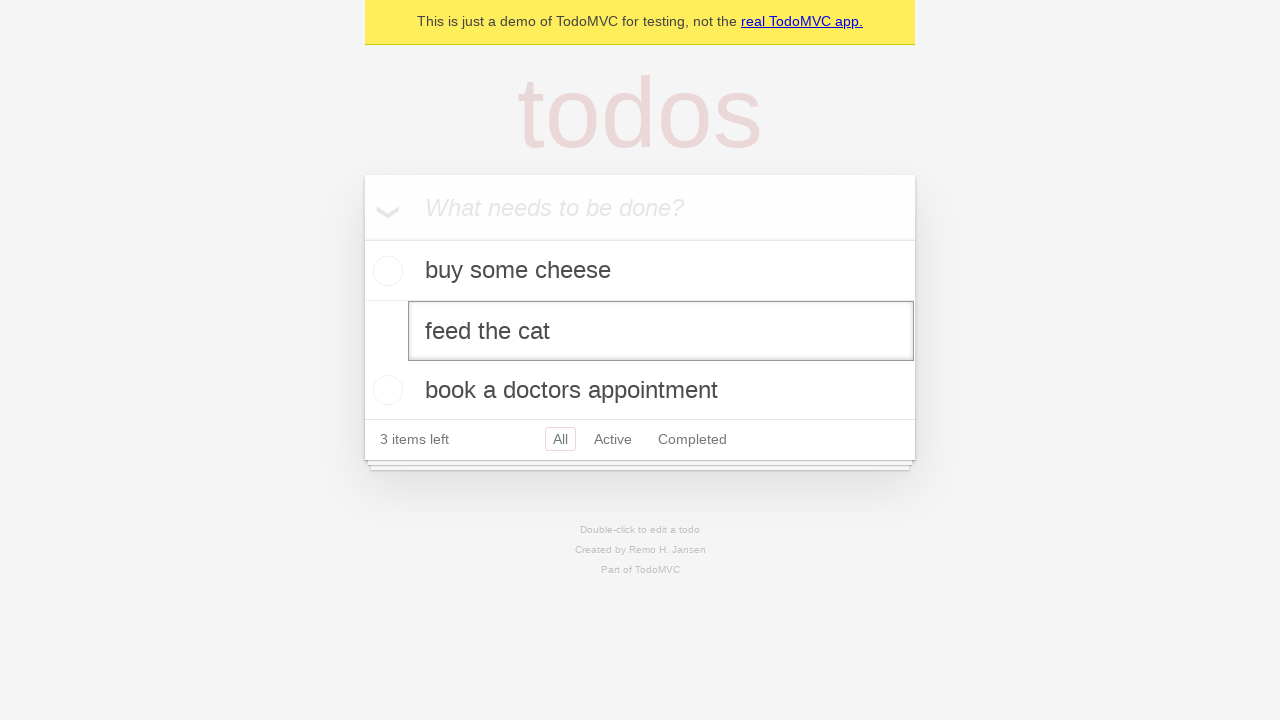

Updated second todo text to 'buy some sausages' on .todo-list li >> nth=1 >> .edit
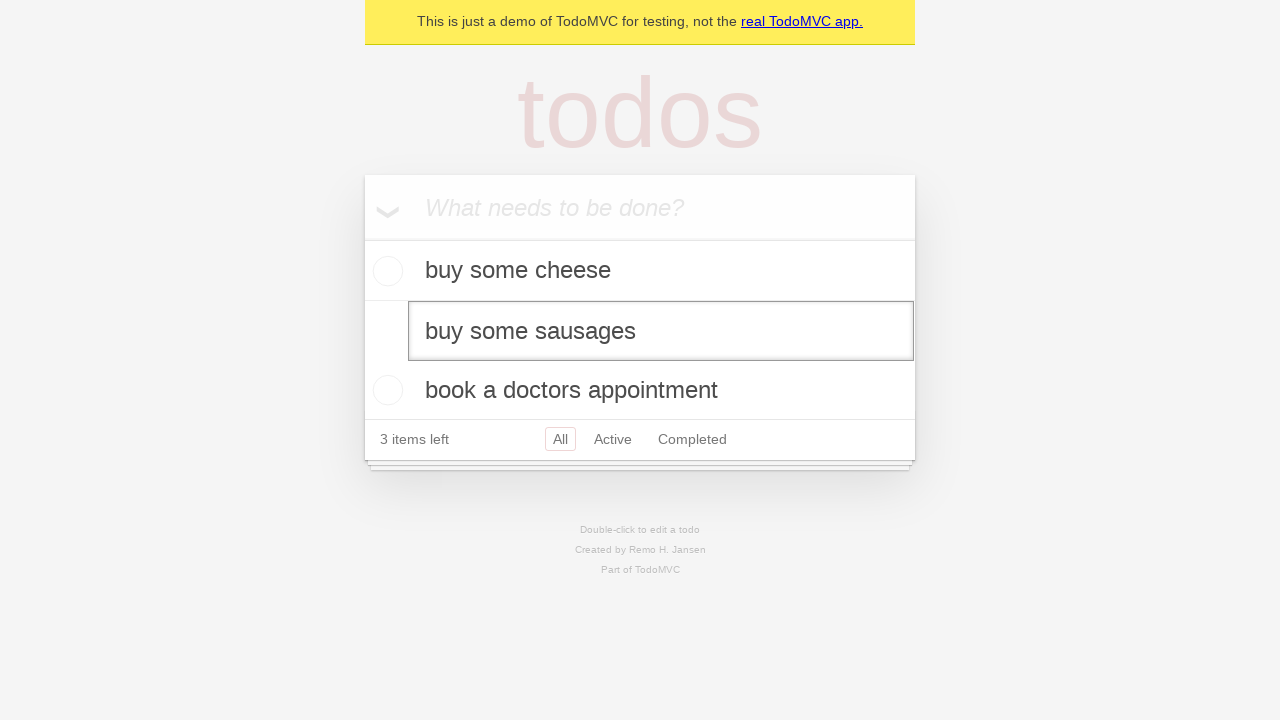

Dispatched blur event to save edited todo
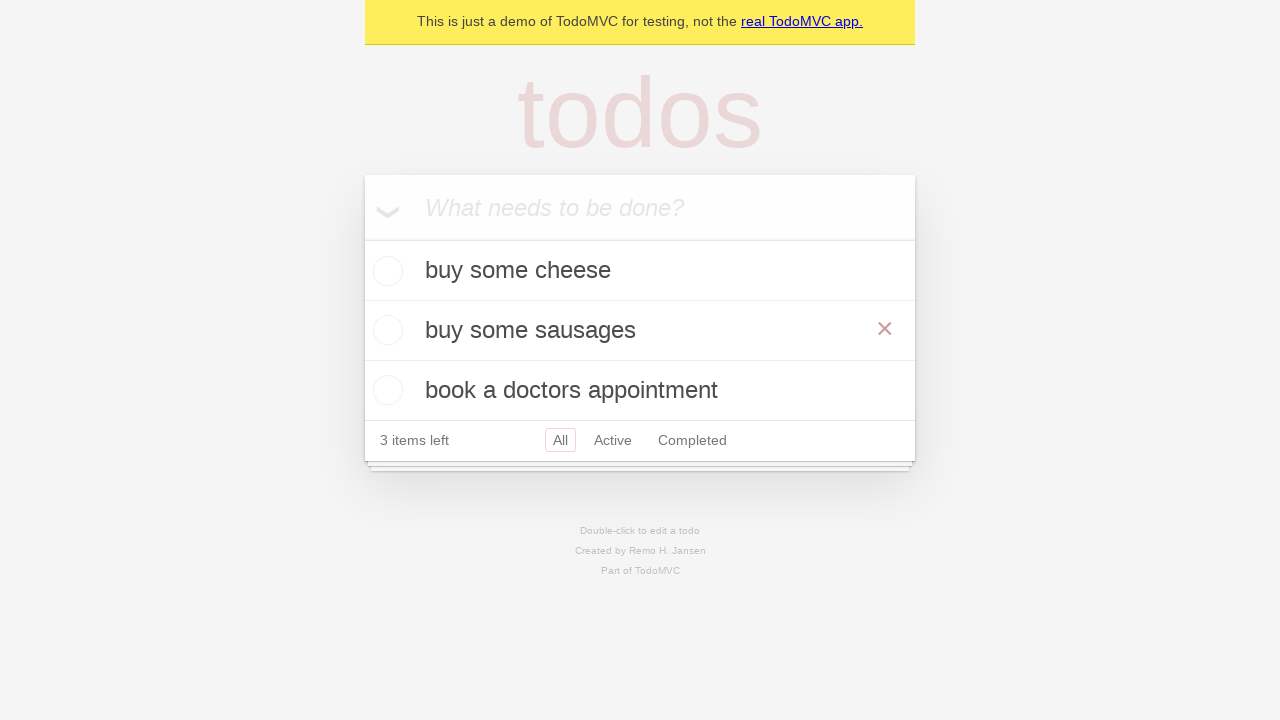

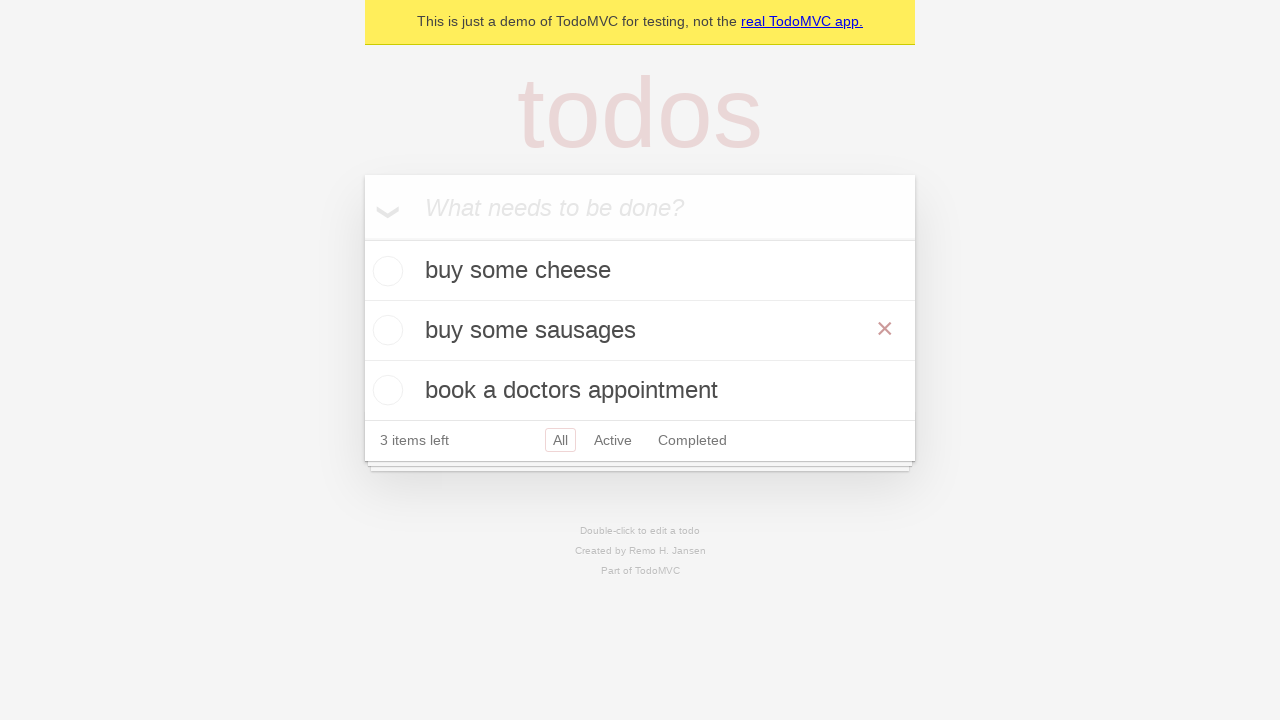